Tests the 7-character validation form by entering a valid 7-character alphanumeric string and verifying the validation message shows "Valid Value"

Starting URL: https://testpages.eviltester.com/styled/apps/7charval/simple7charvalidation.html

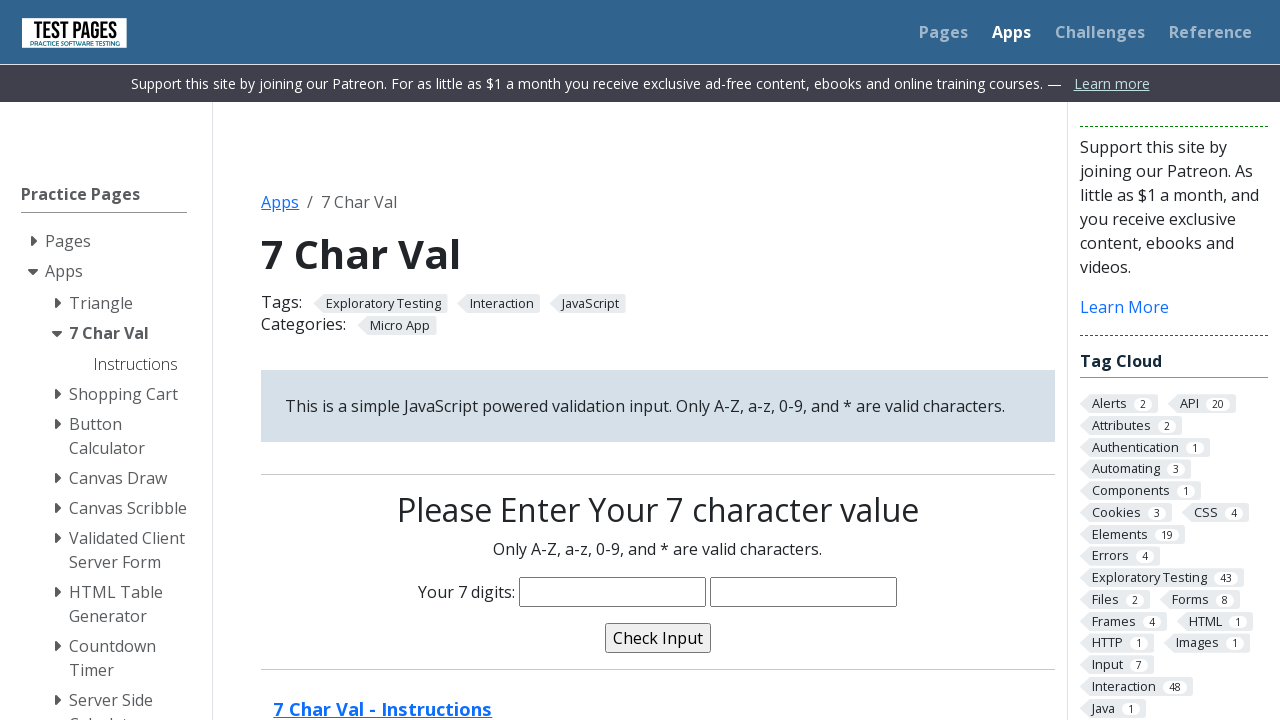

Filled characters input field with valid 7-character string 'wisamha' on input[name='characters']
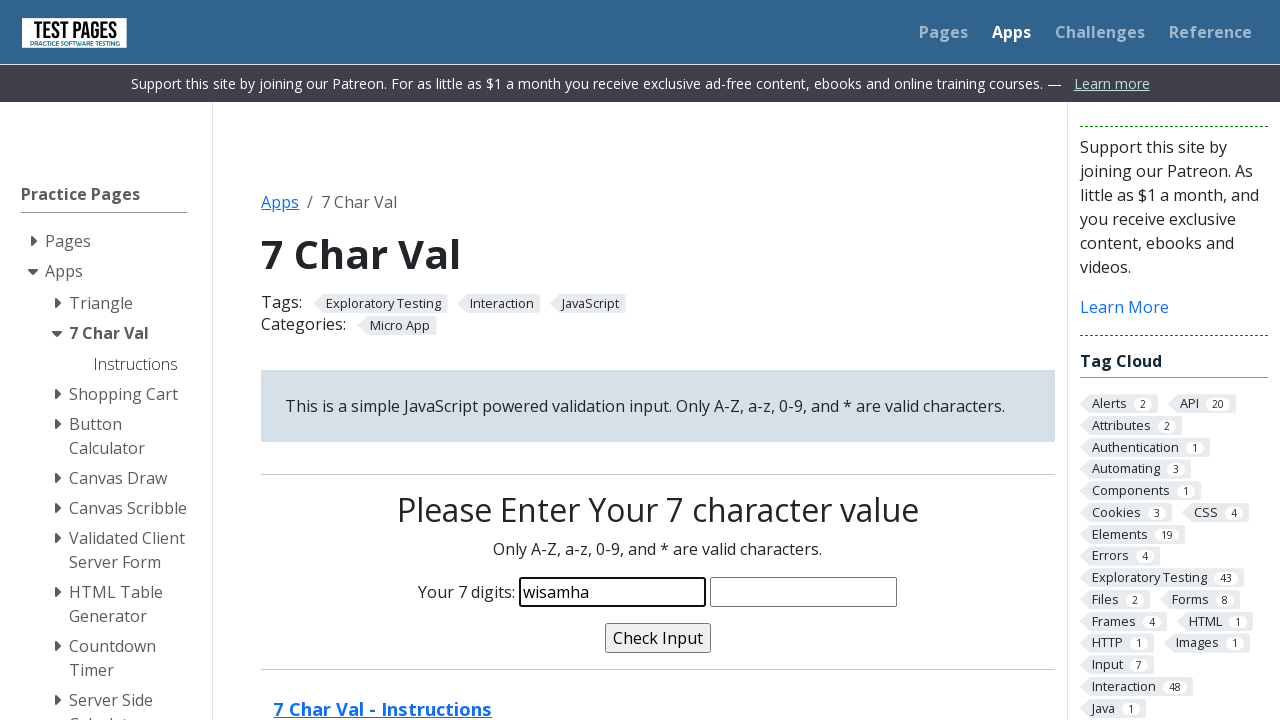

Clicked validate button to submit form at (658, 638) on input[name='validate']
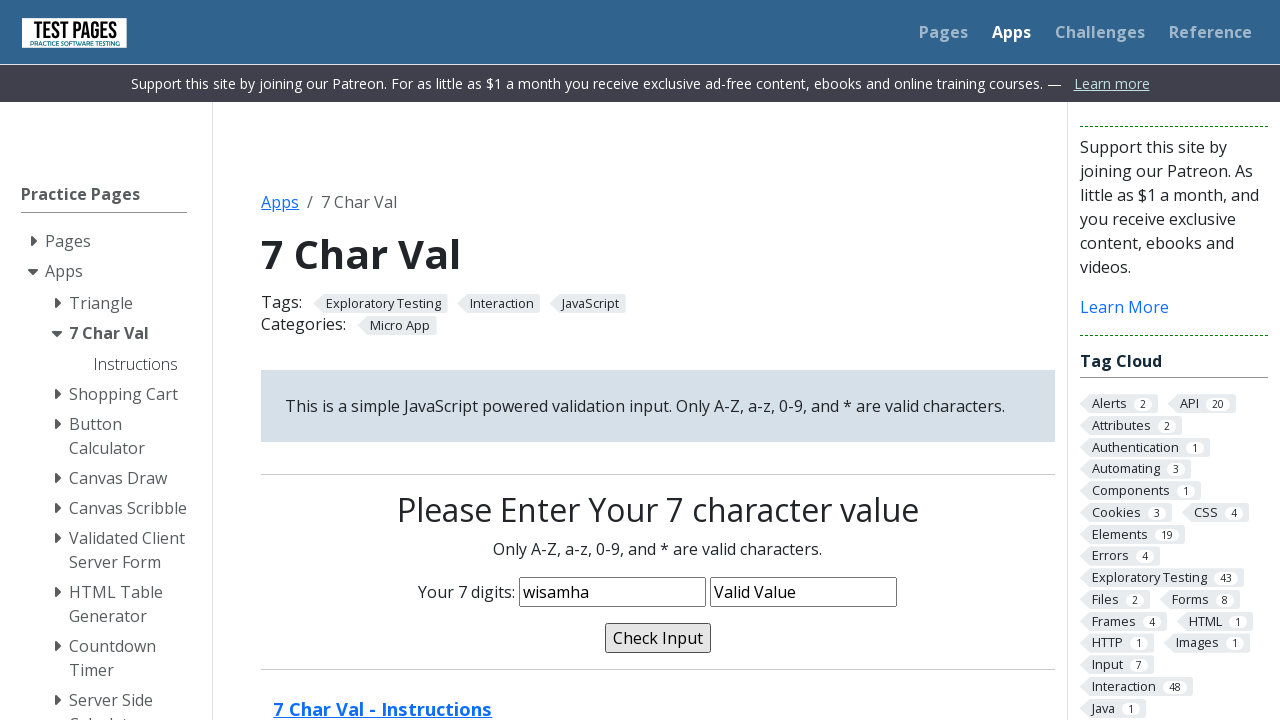

Validation message field appeared after form submission
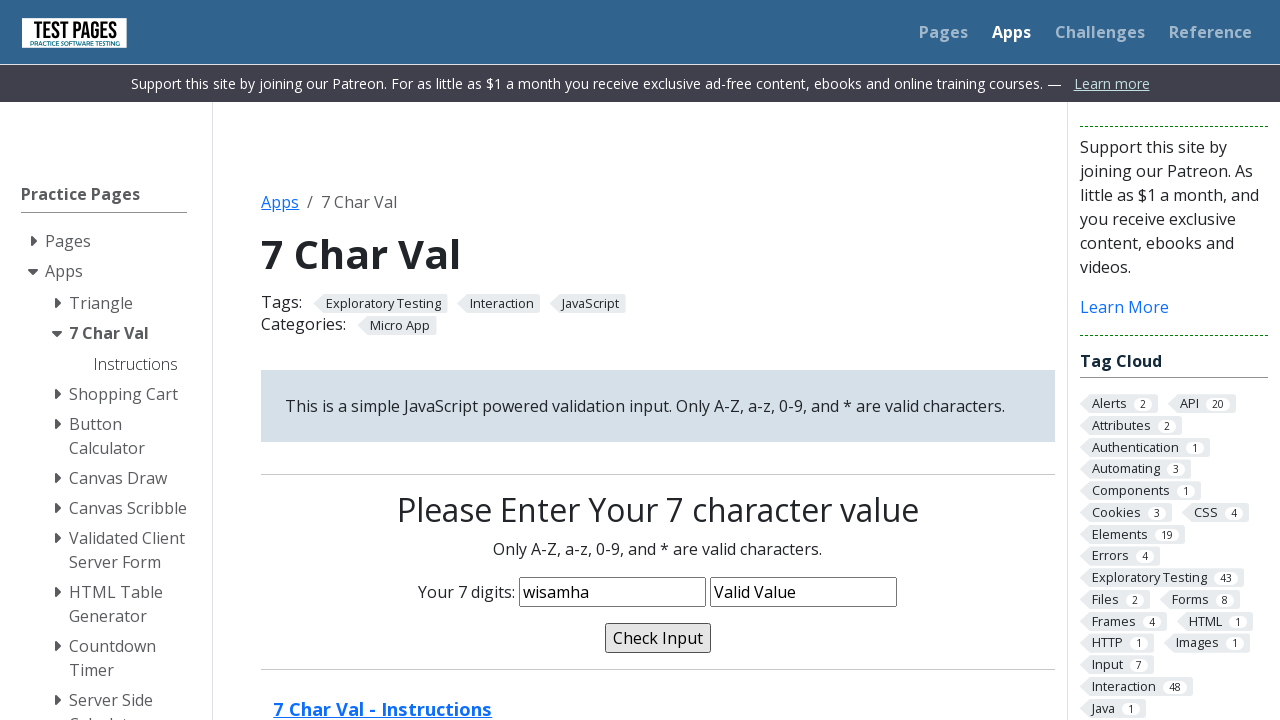

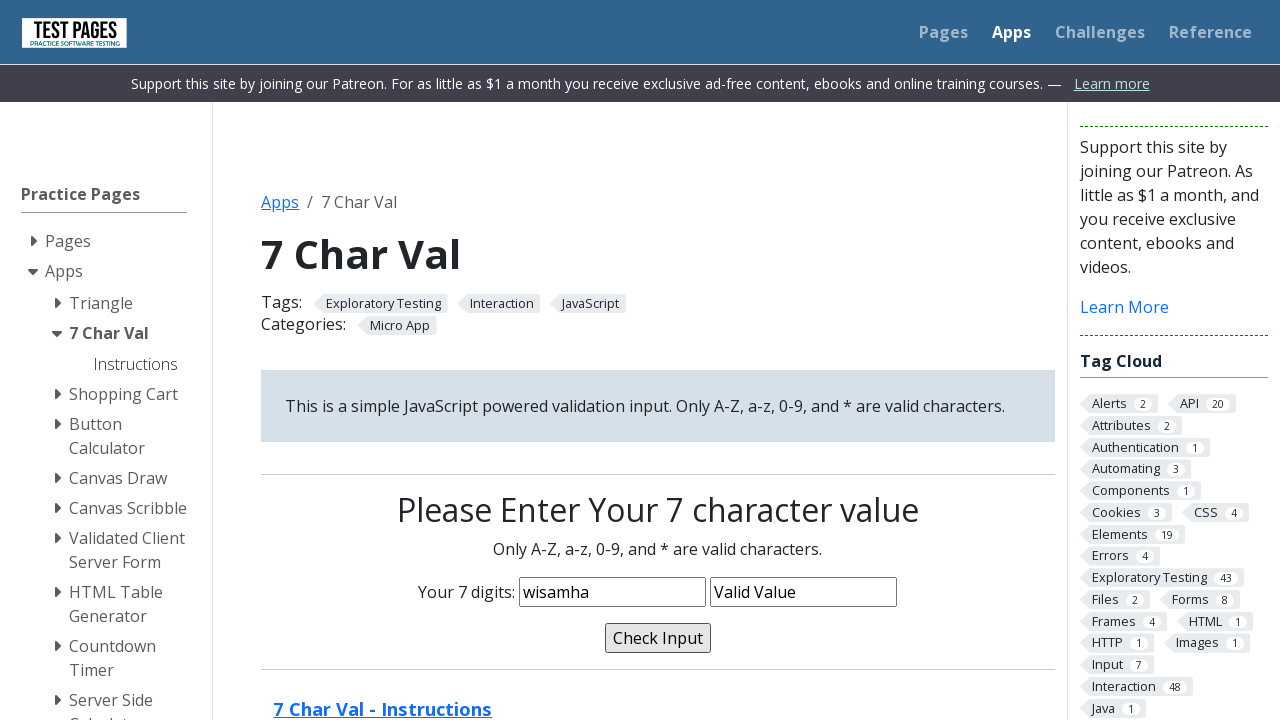